Tests DuckDuckGo search handling of a very long query string

Starting URL: https://duckduckgo.com/

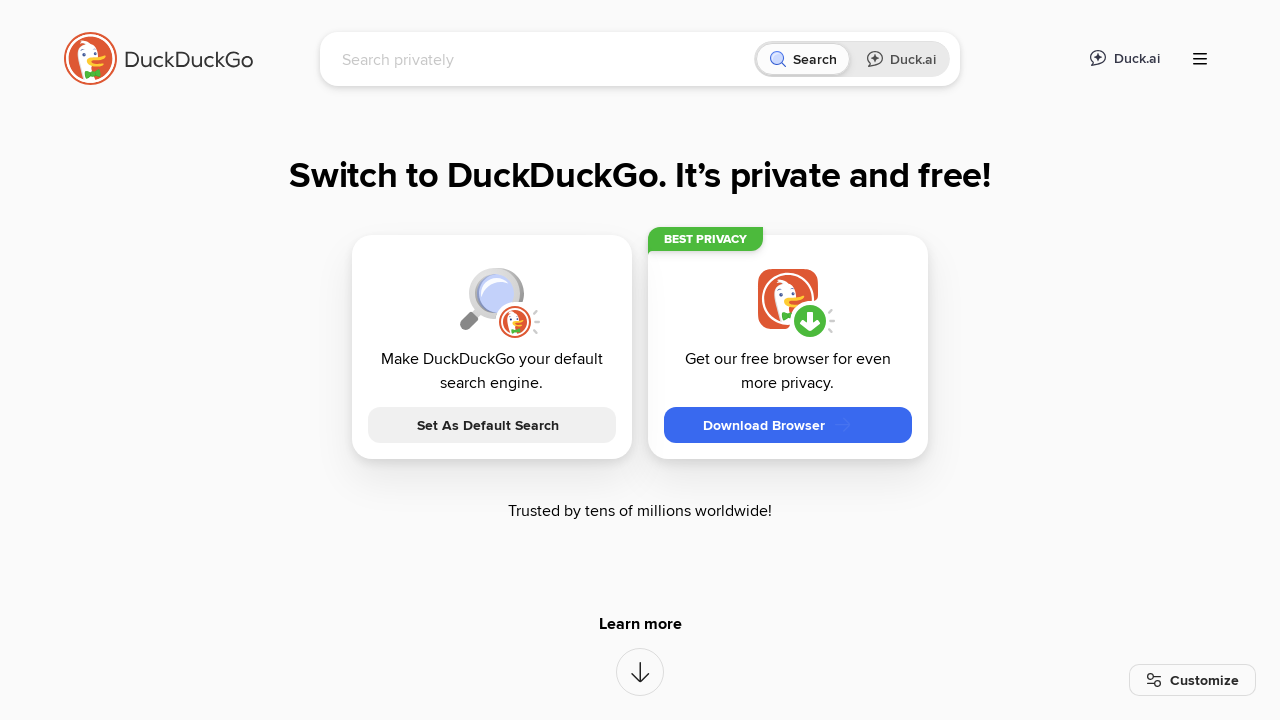

Filled DuckDuckGo search box with 1000 character long query string on input[name='q']
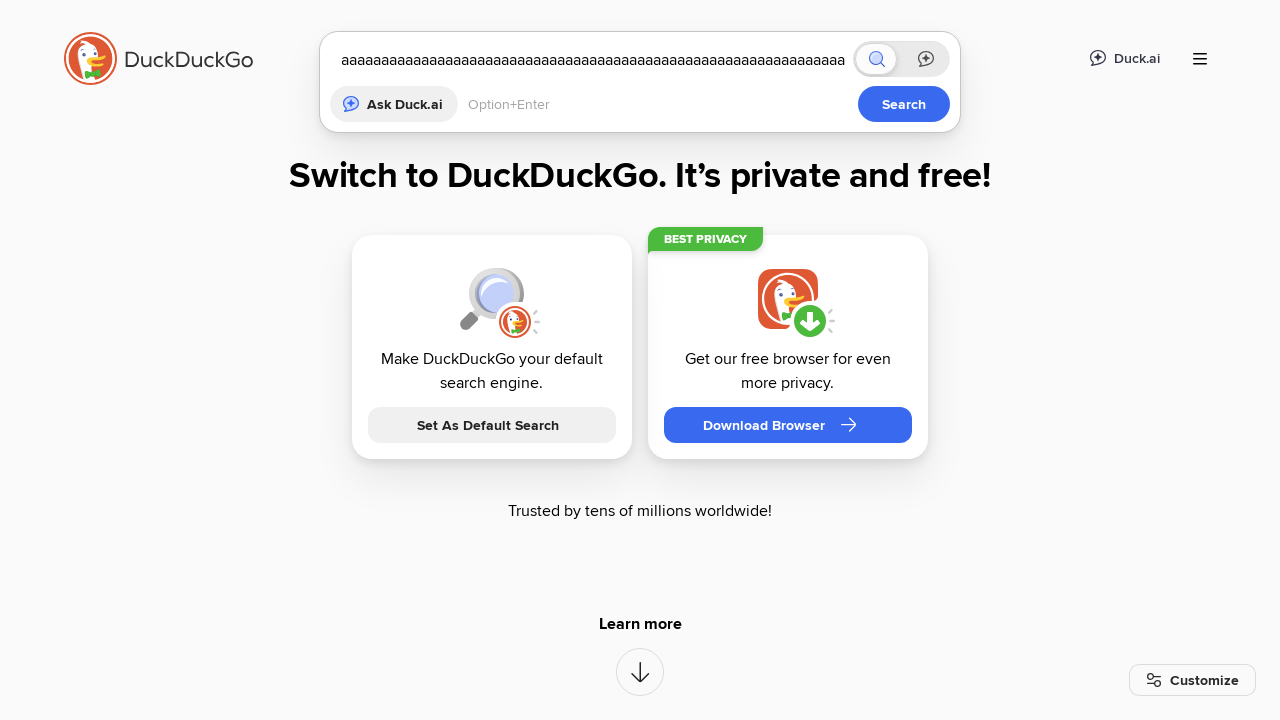

Pressed Enter to submit the long search query on input[name='q']
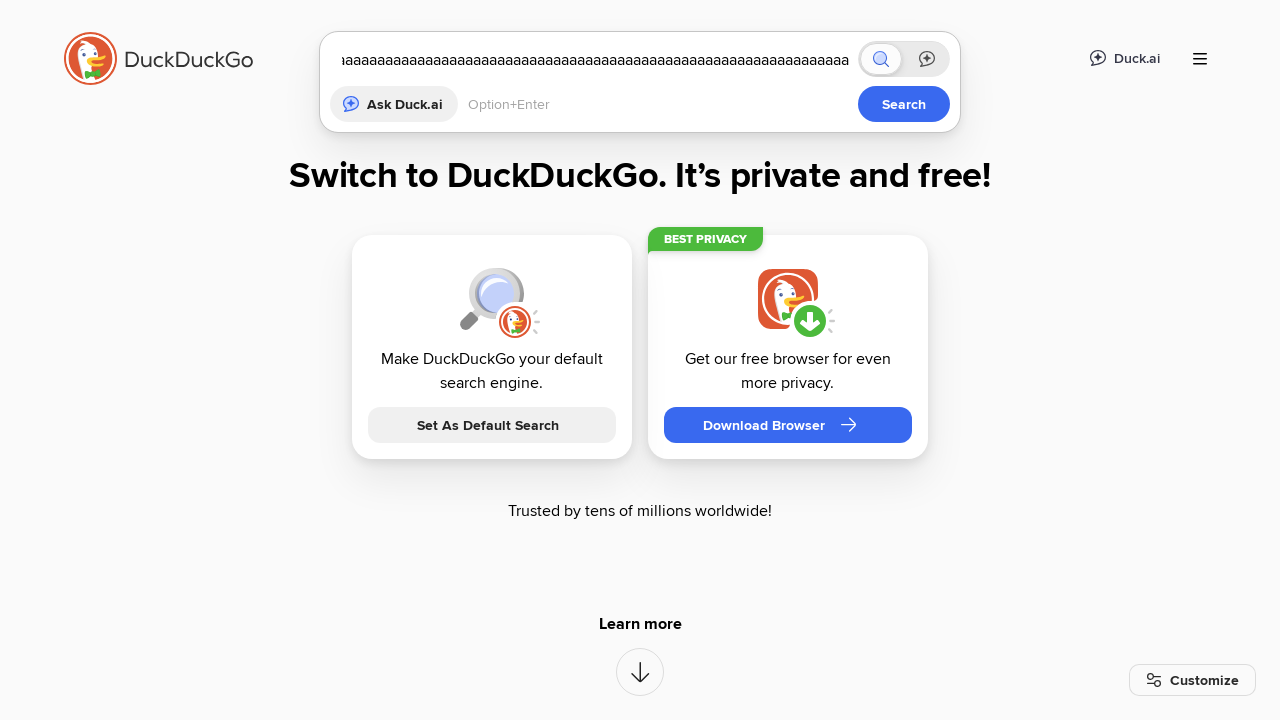

Search results page loaded and network idle
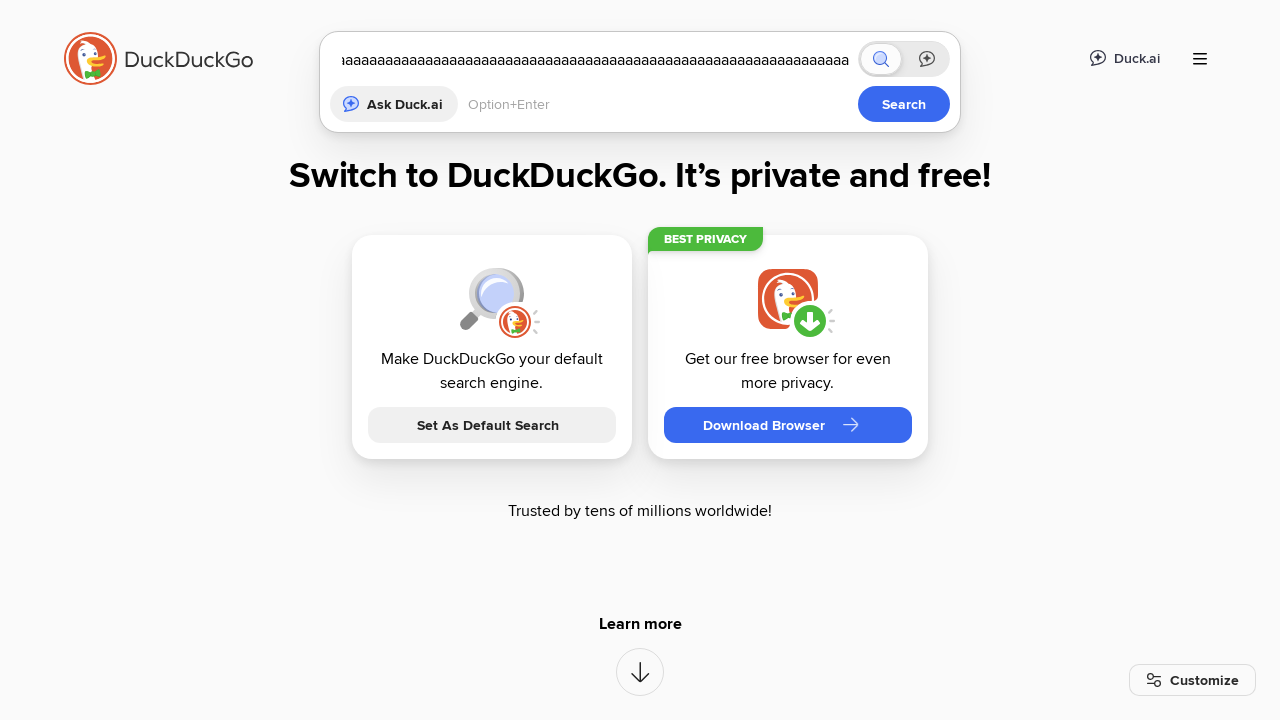

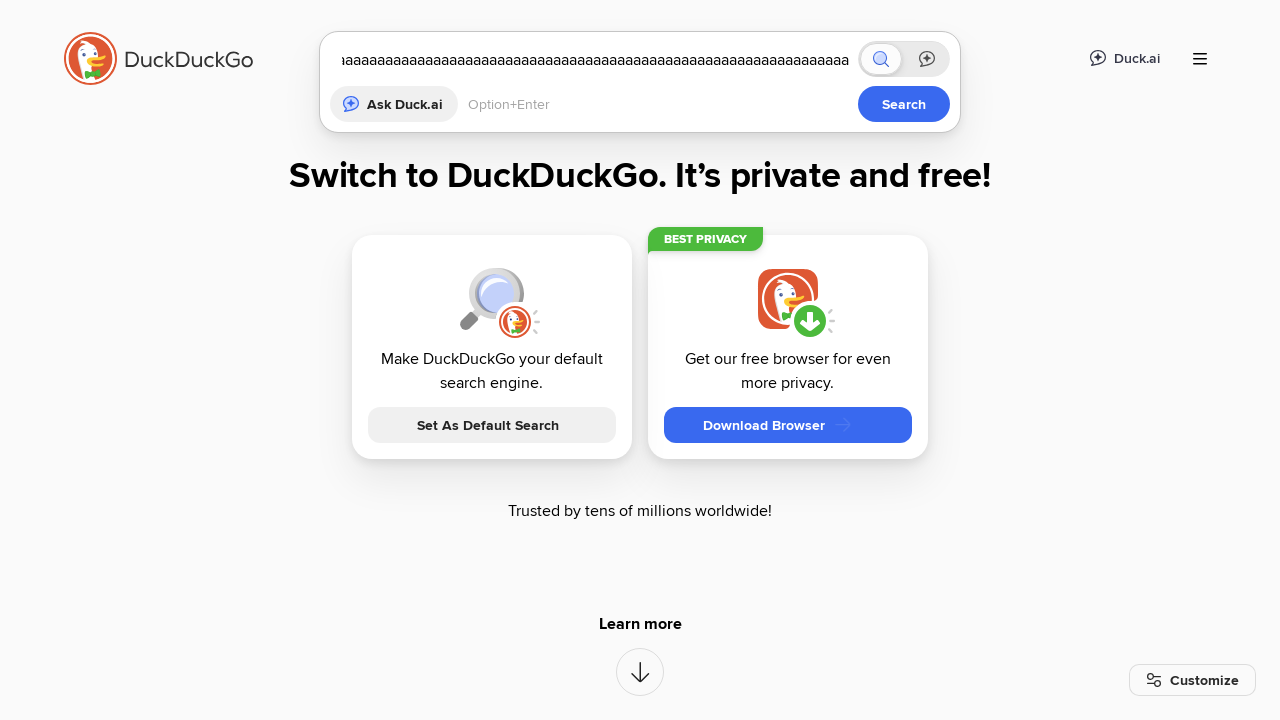